Fills the user phone number field in a practice form

Starting URL: https://demoqa.com/automation-practice-form

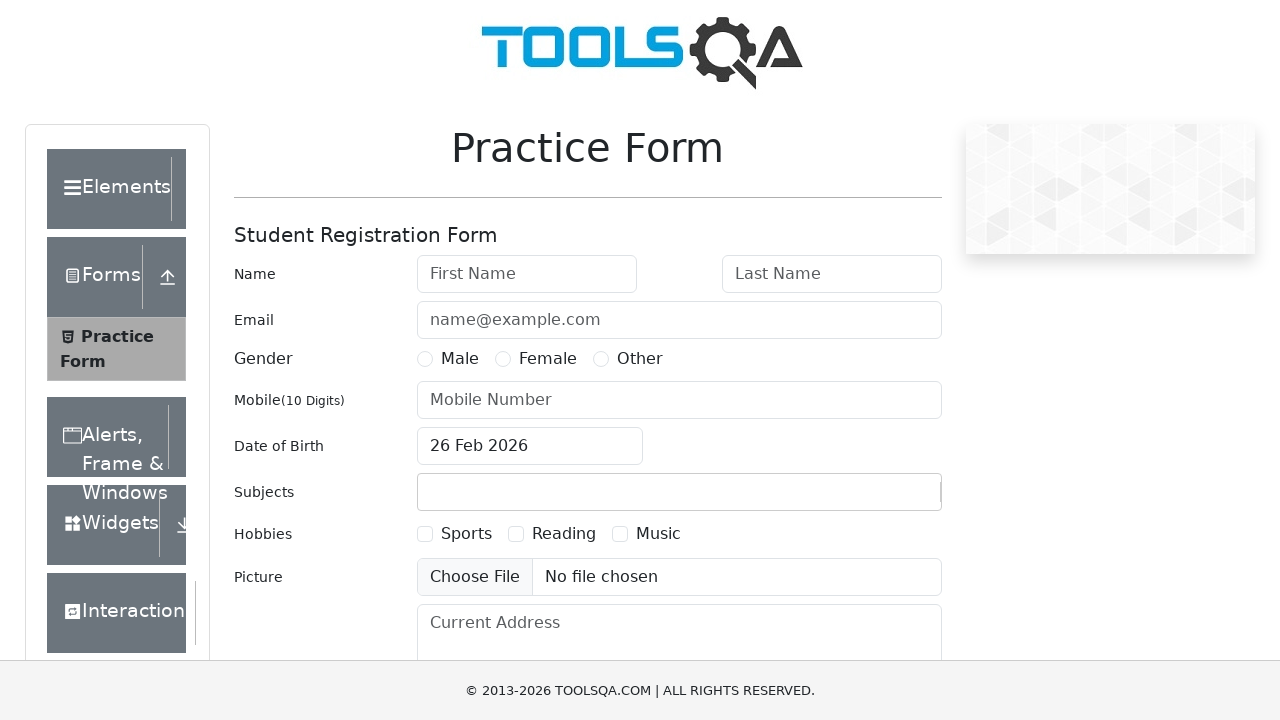

Cleared user phone number field on #userNumber
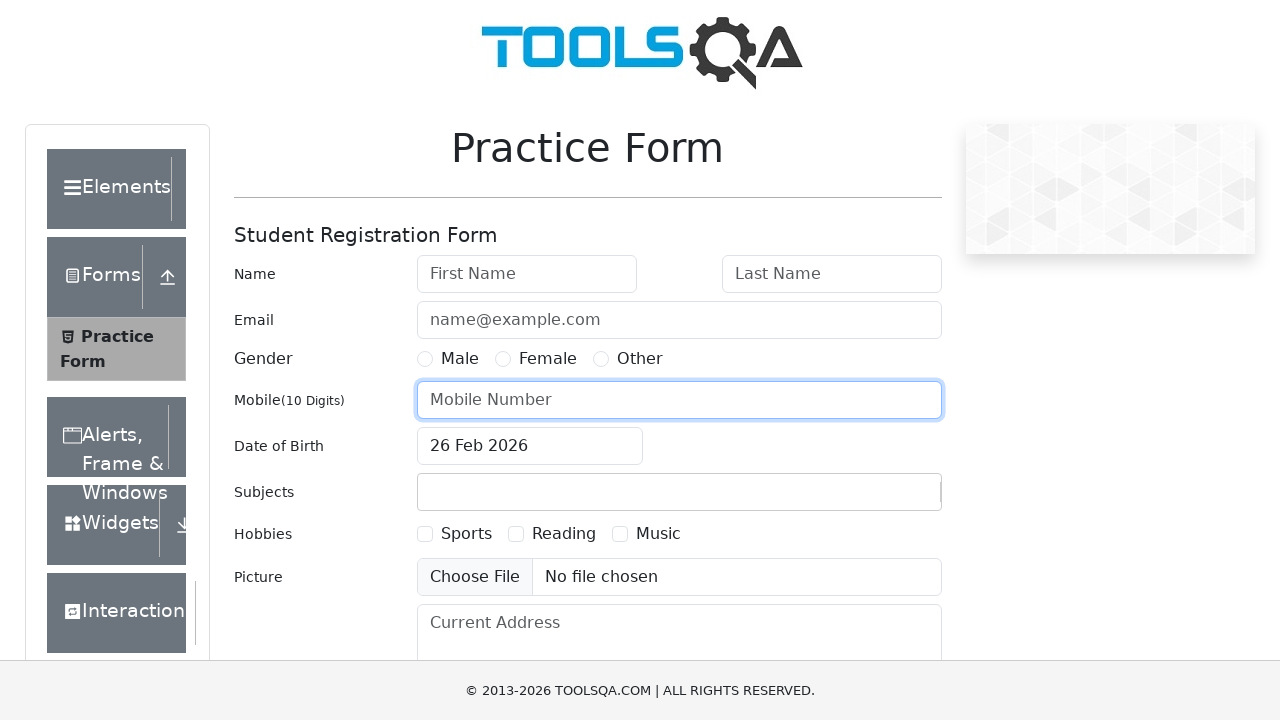

Filled user phone number field with '1234567890' on #userNumber
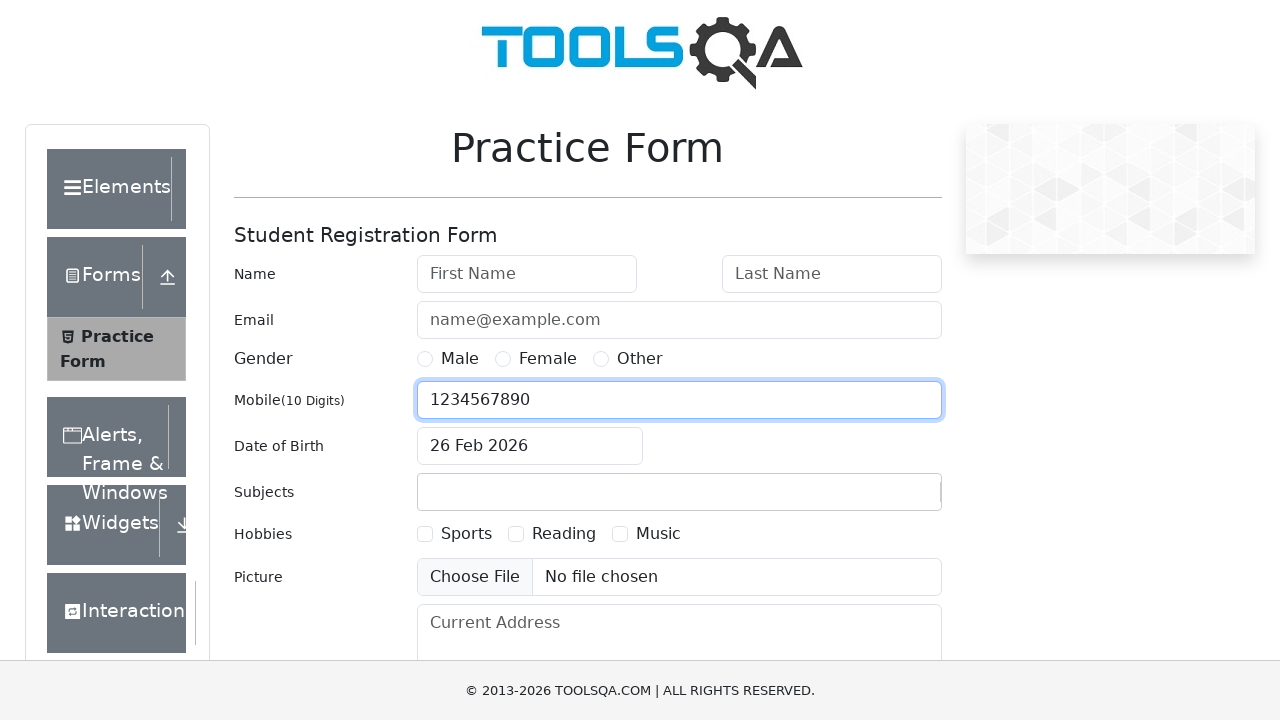

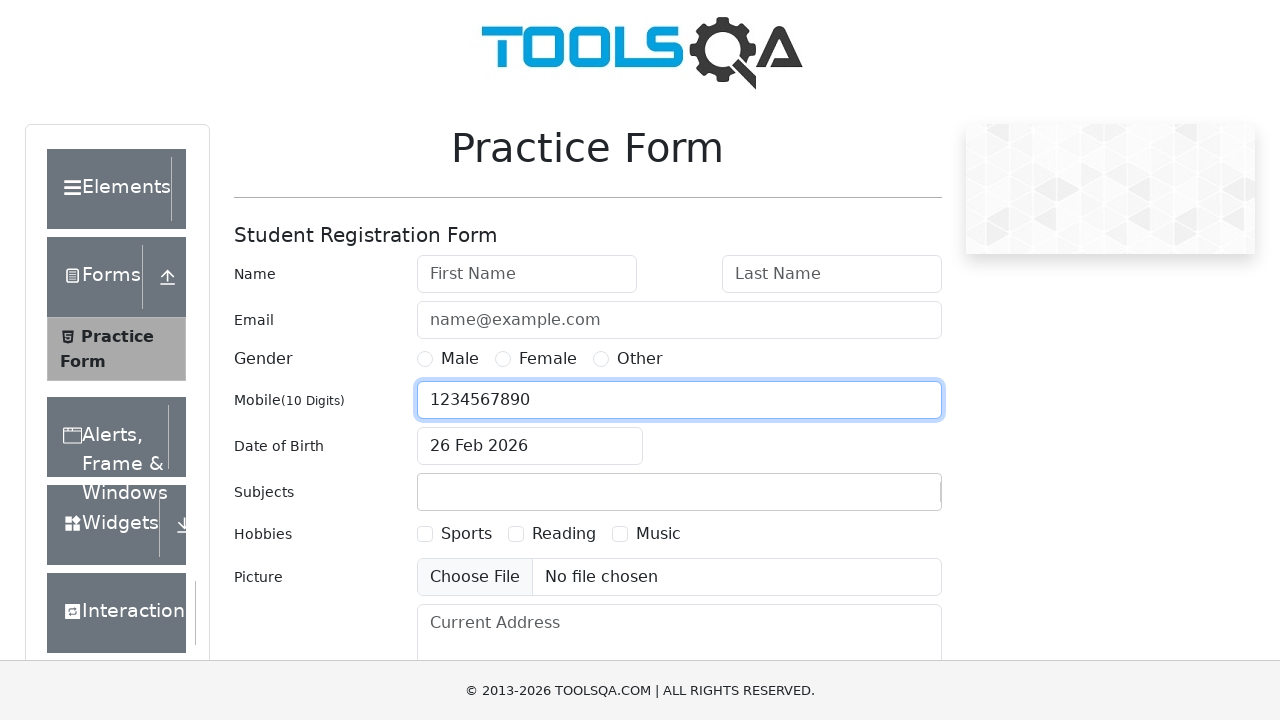